Tests multi-select listbox functionality by selecting and deselecting options using different methods (by index, value, and visible text)

Starting URL: https://omayo.blogspot.com/

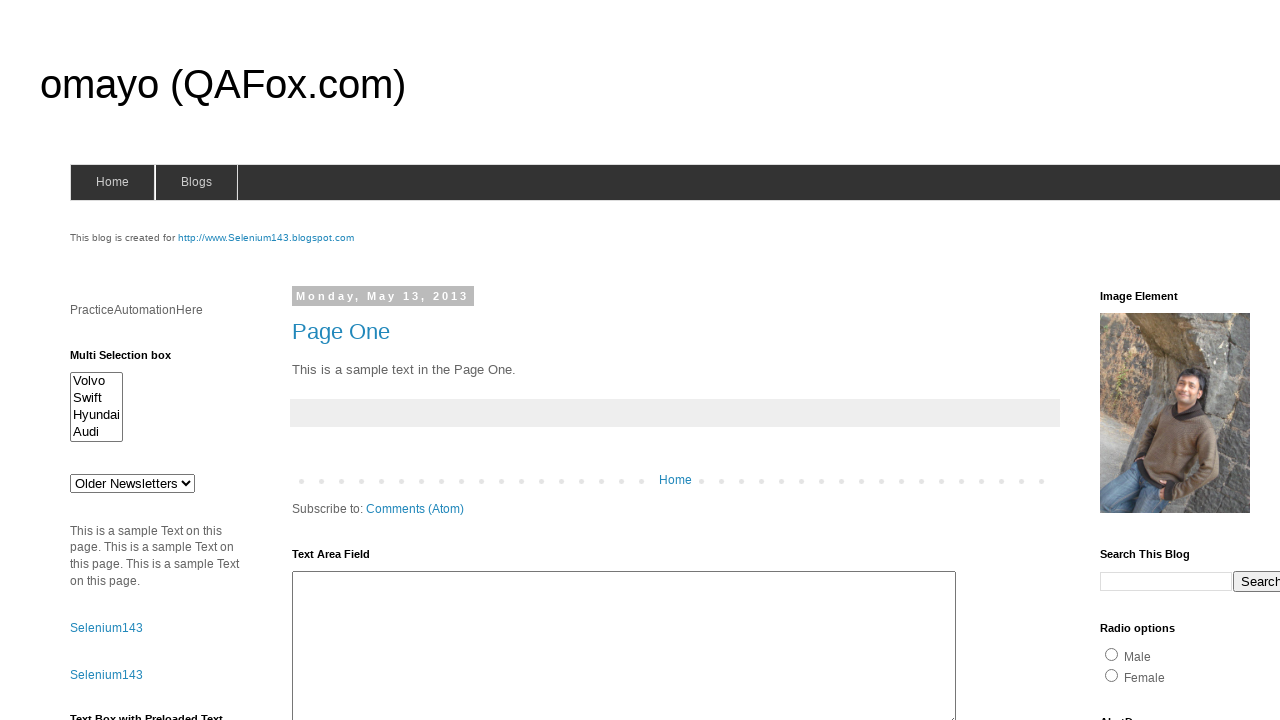

Located multi-select listbox with id 'multiselect1'
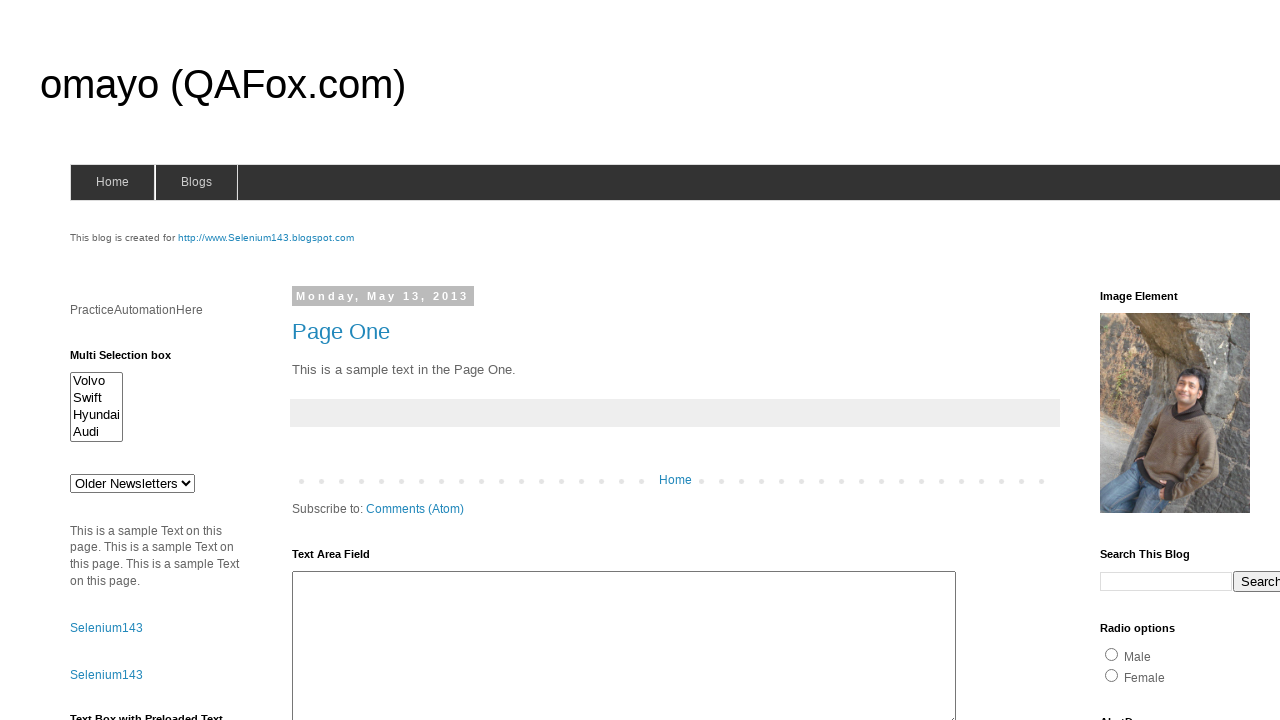

Retrieved all options from listbox, count: 4
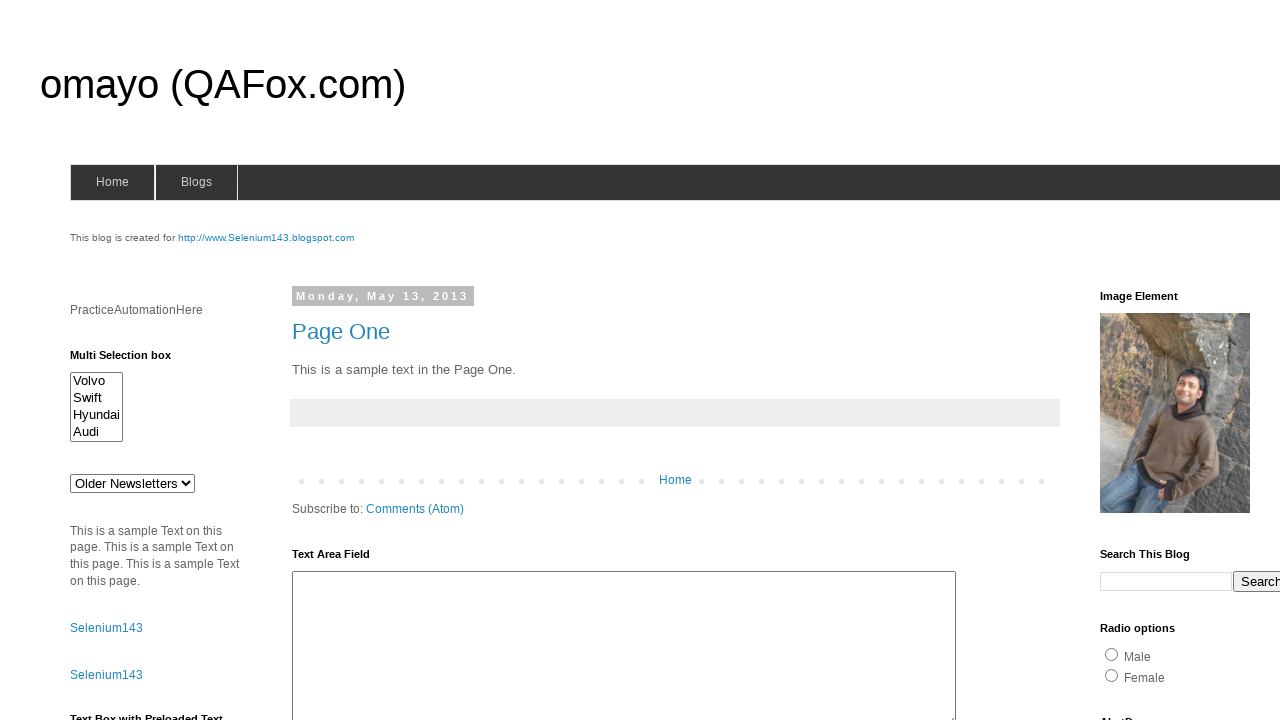

Printed all option texts from listbox
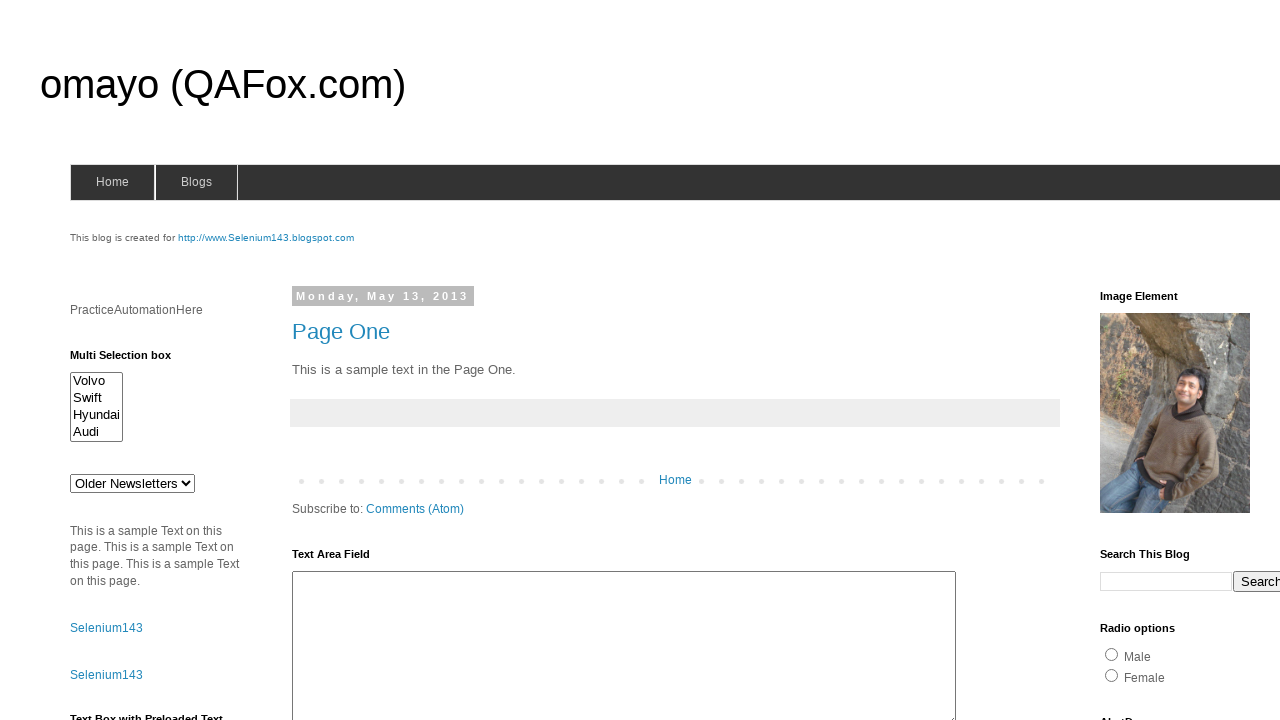

Selected option with value 'swiftx' on #multiselect1
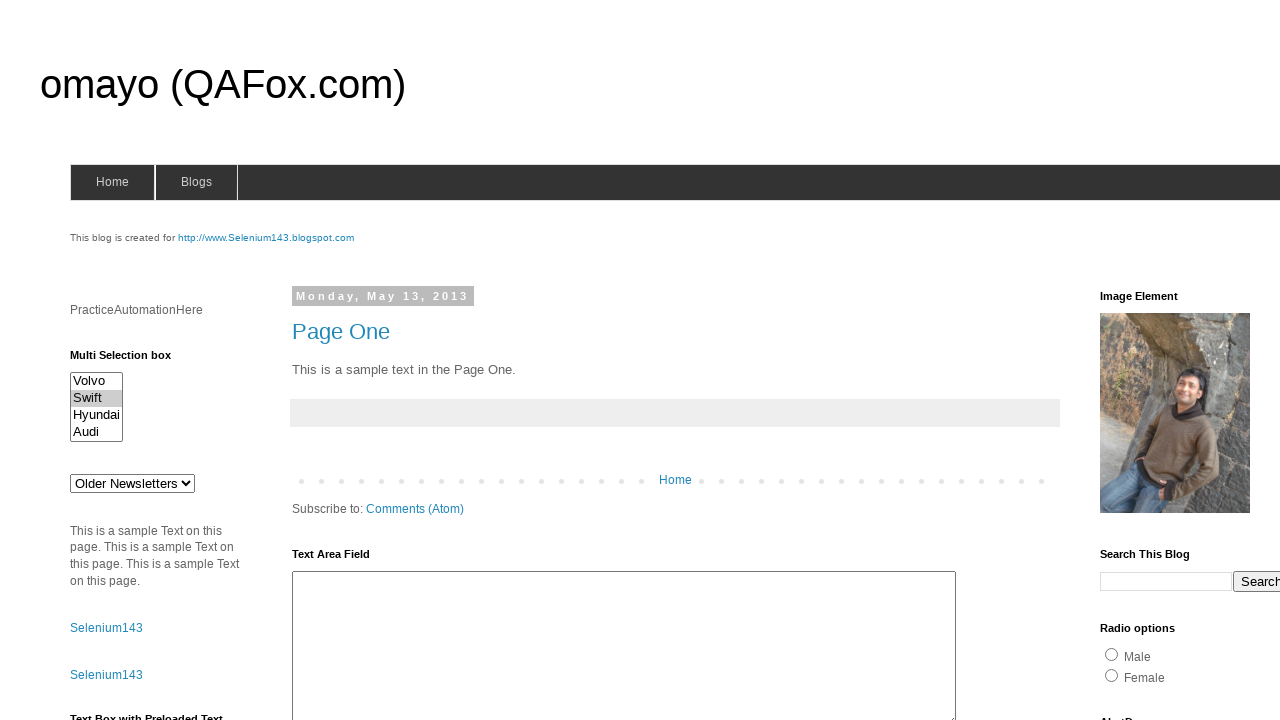

Deselected option with value 'swiftx' using JavaScript
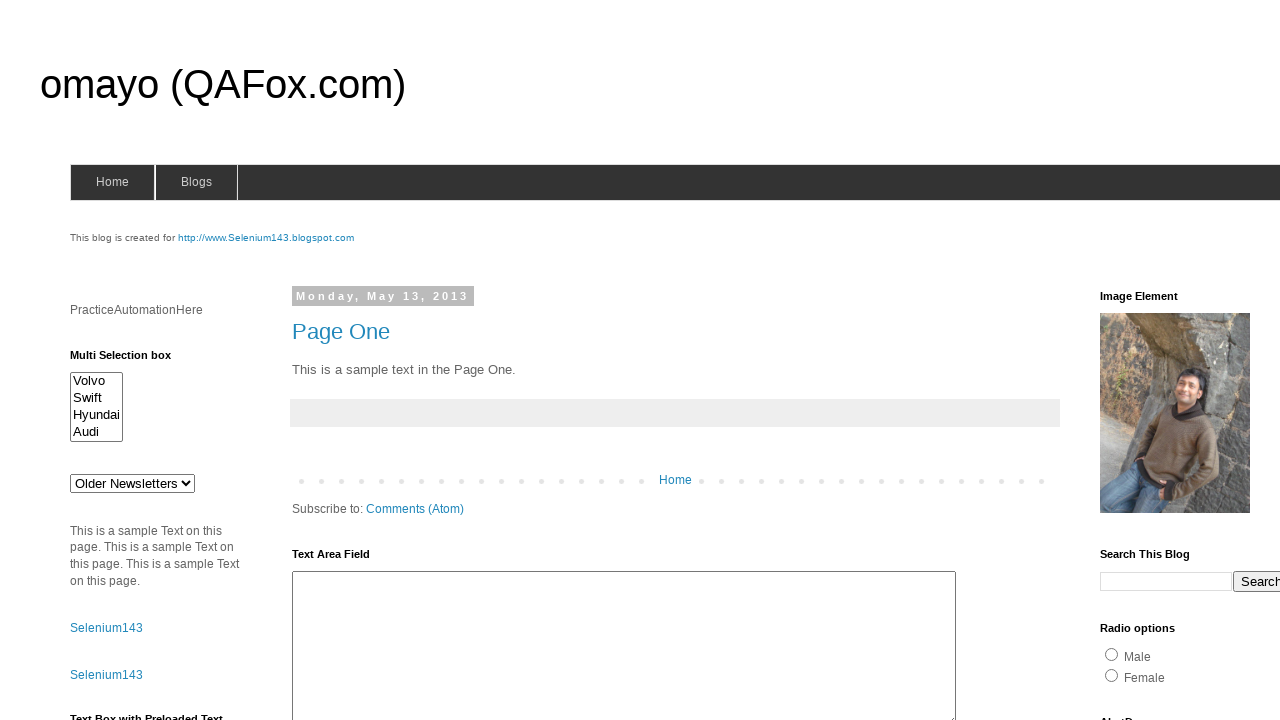

Checked if listbox is multi-select: True
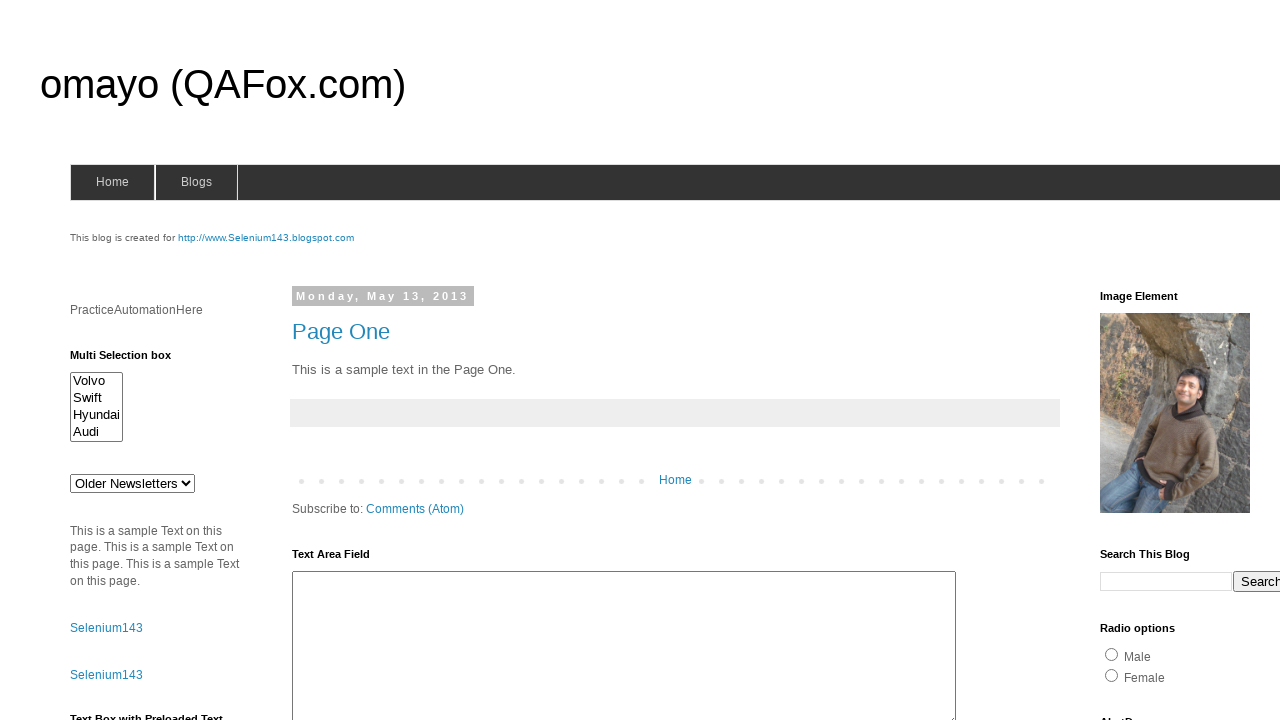

Selected options by index 0 and 3 on #multiselect1
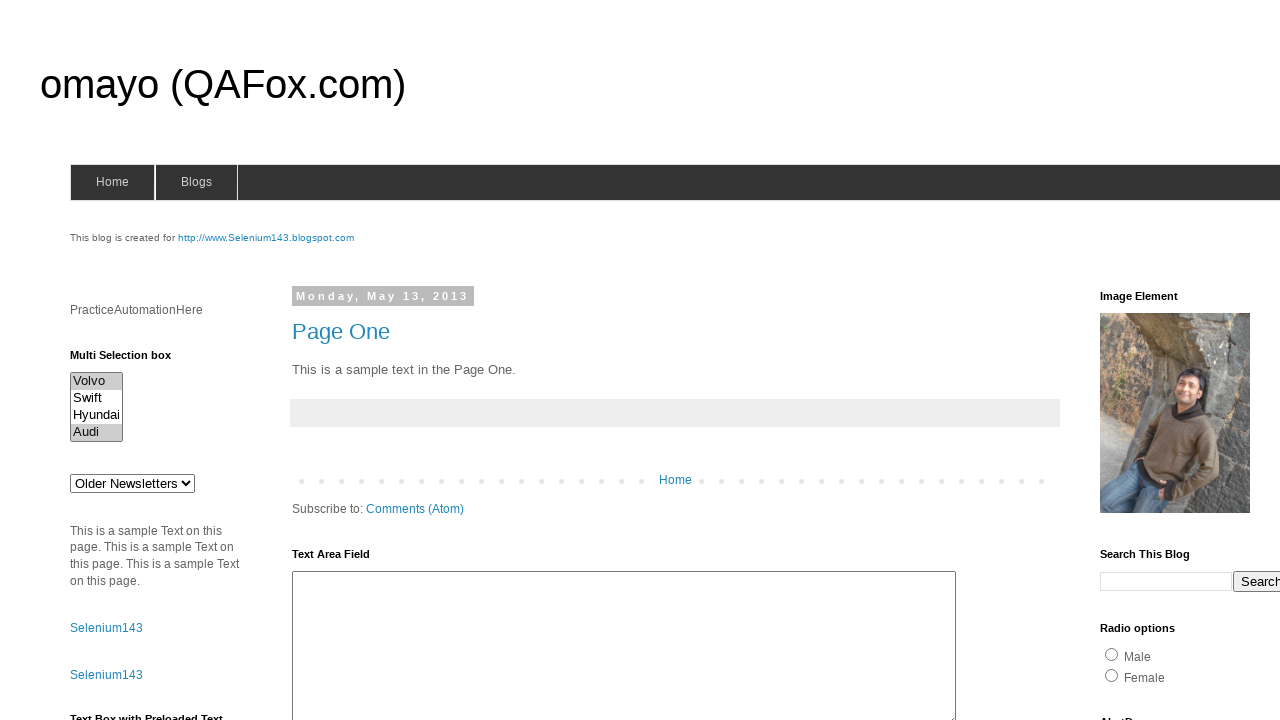

Retrieved checked options, count: 2
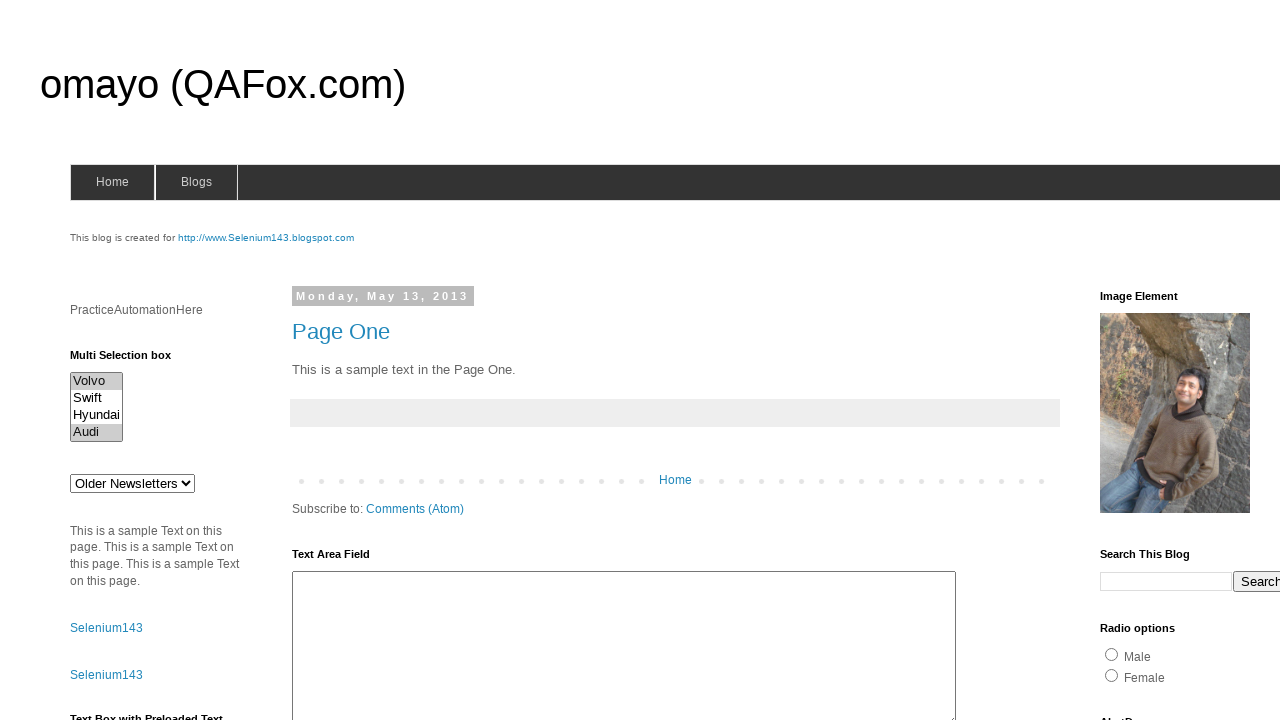

Printed all selected option texts
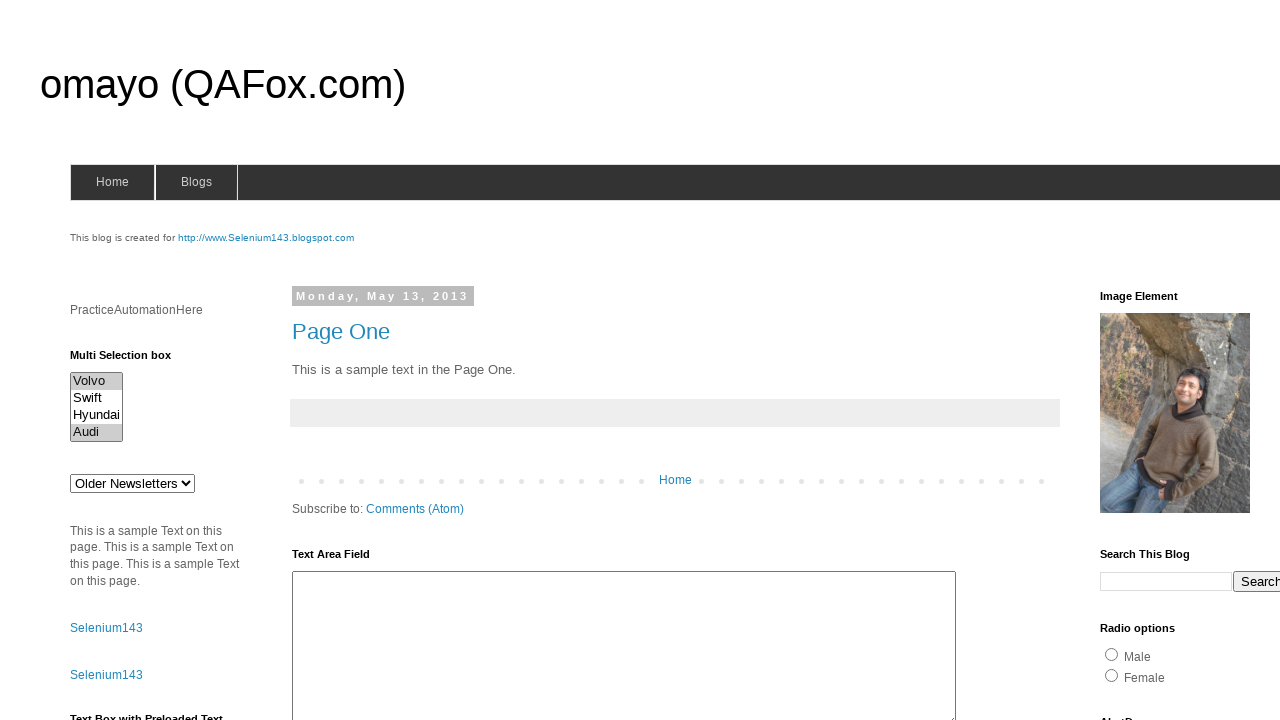

Deselected option at index 0 using JavaScript
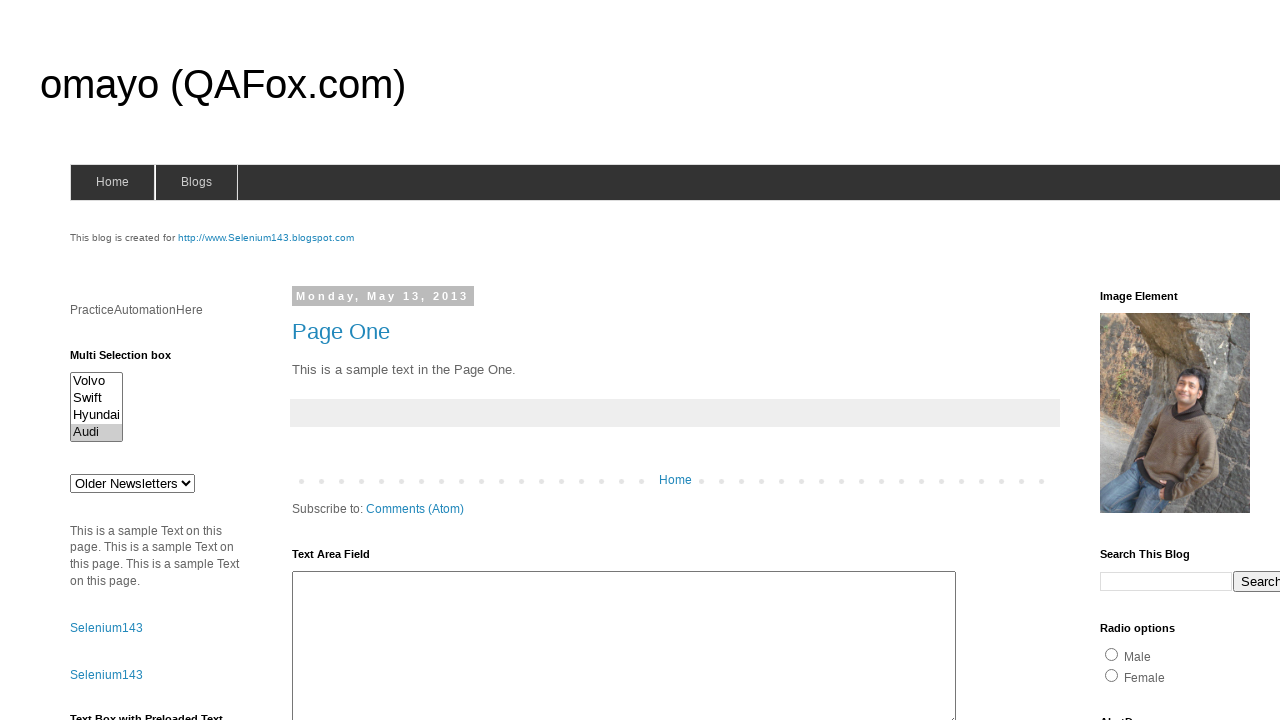

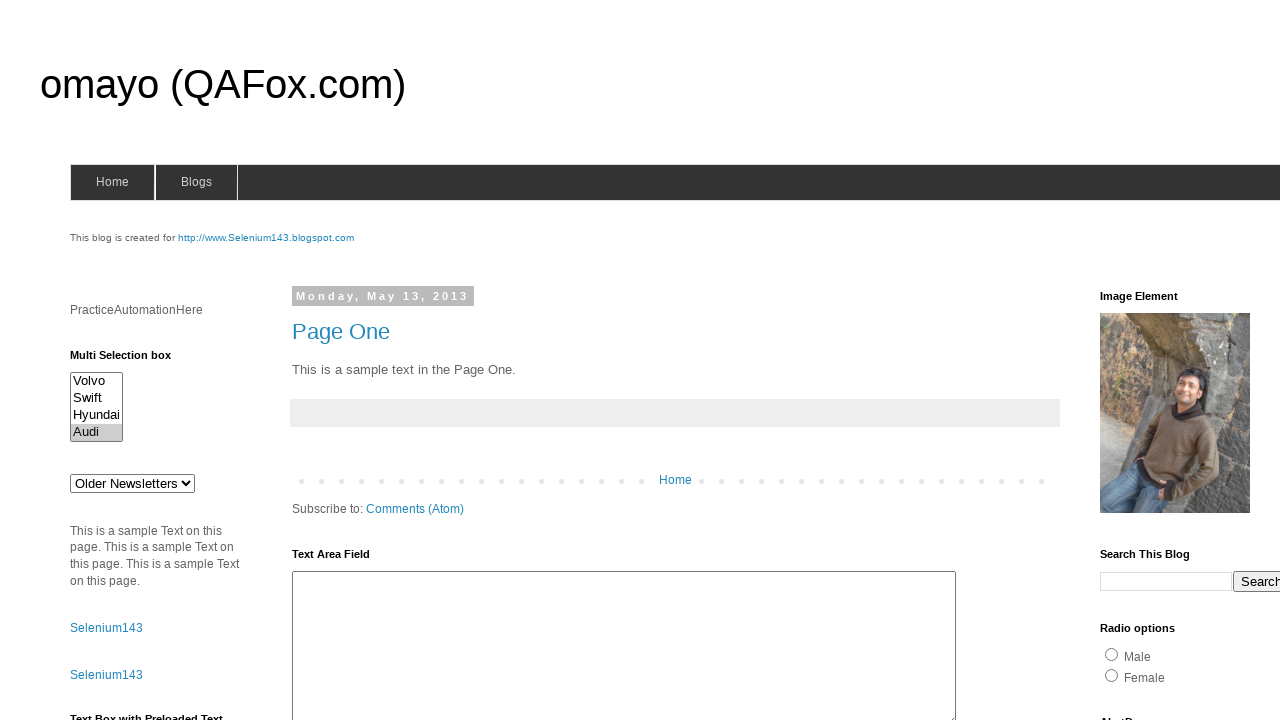